Navigates to the iLovePDF PDF to Word converter page and clicks the file selection button to initiate a file upload

Starting URL: https://www.ilovepdf.com/pdf_to_word

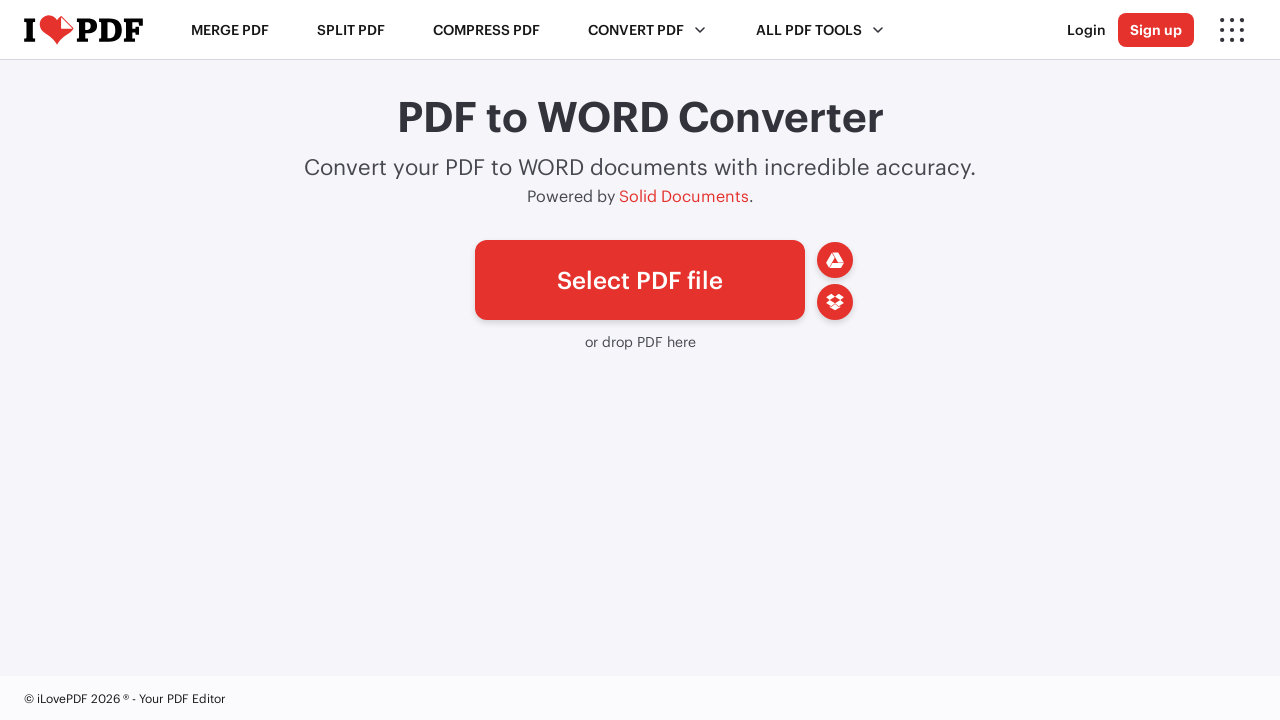

Waited for file selection button to load on iLovePDF PDF to Word converter page
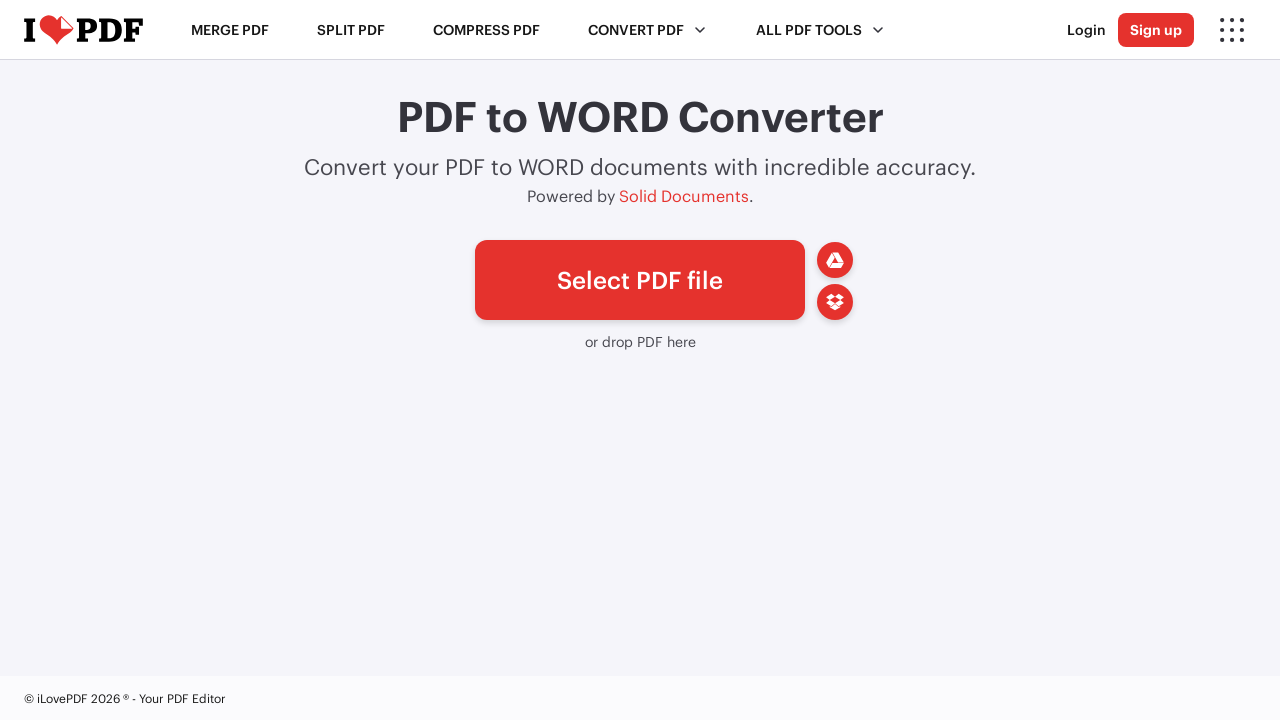

Clicked file selection button to initiate file upload at (640, 280) on #pickfiles
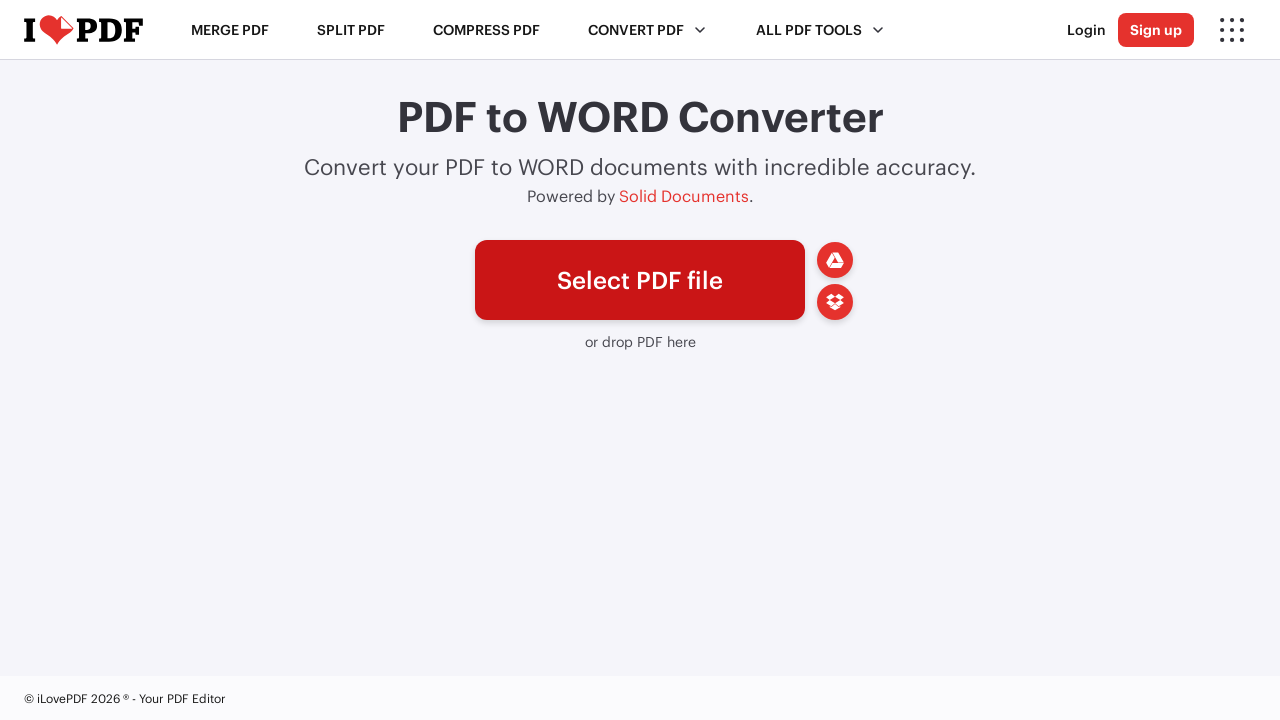

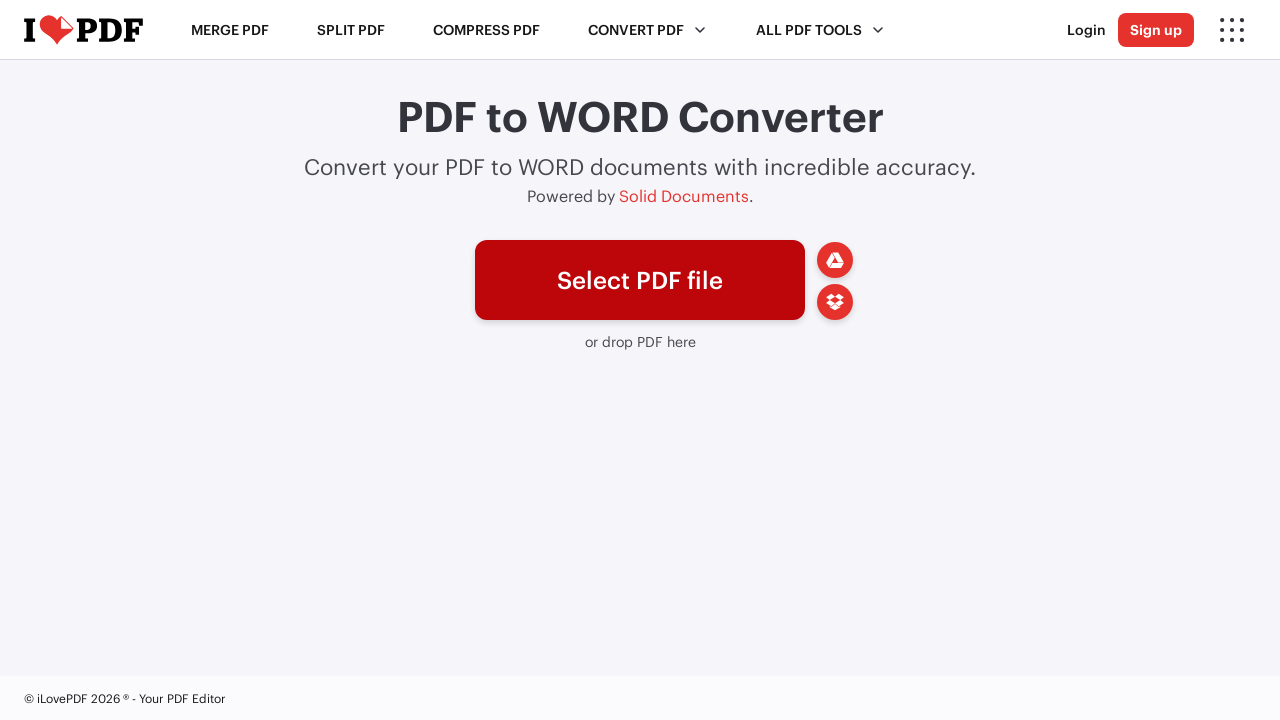